Tests drag and drop functionality within an iframe on jQuery UI demo page, then navigates to another section

Starting URL: https://jqueryui.com/droppable/

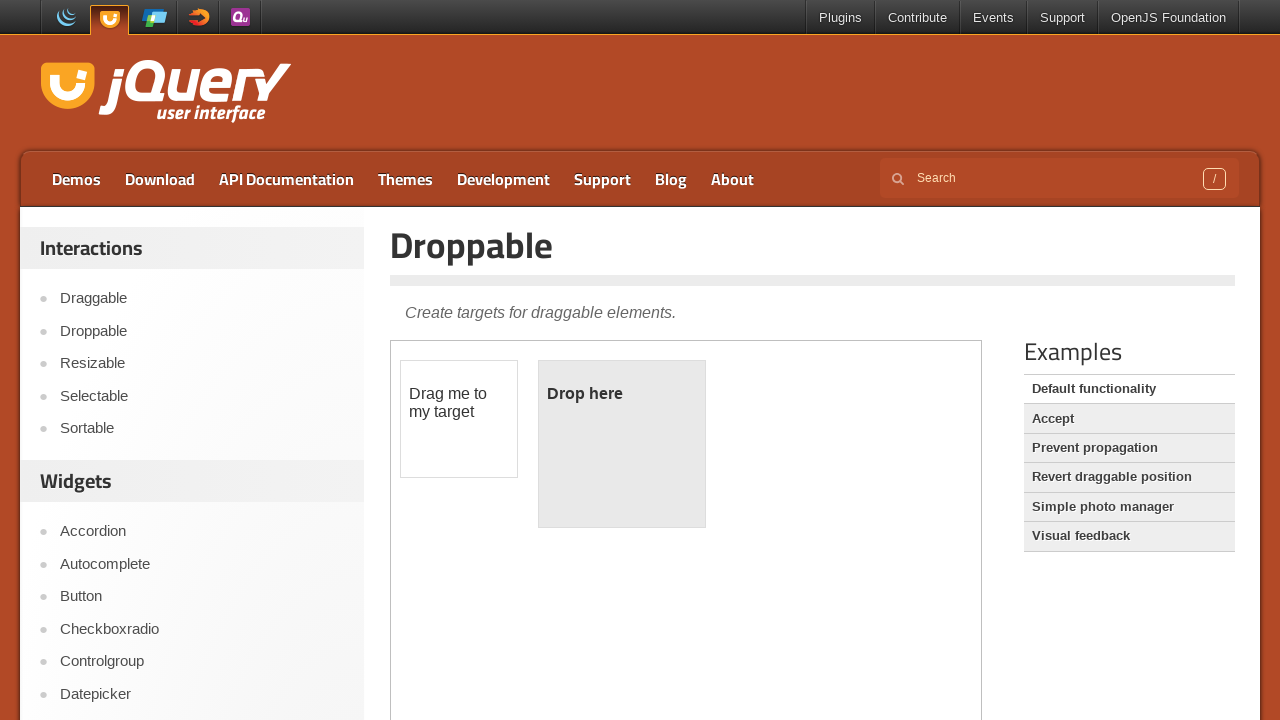

Located iframe containing drag and drop demo
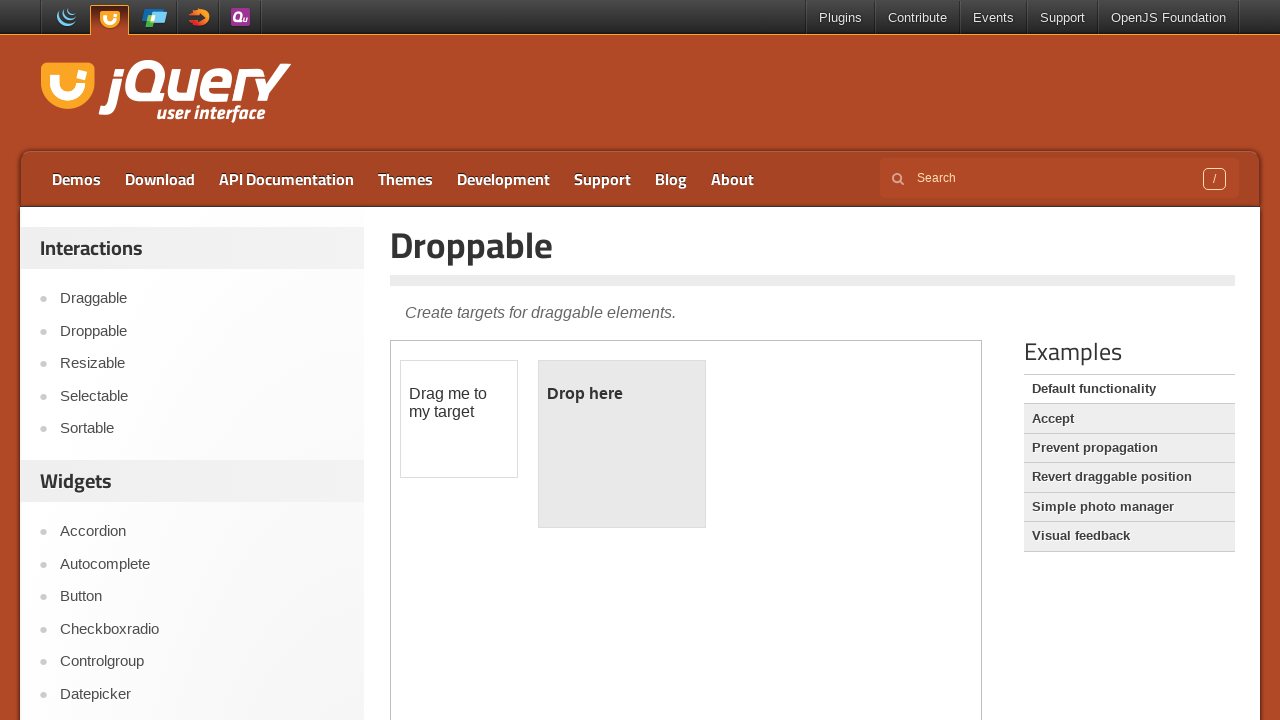

Located draggable element within iframe
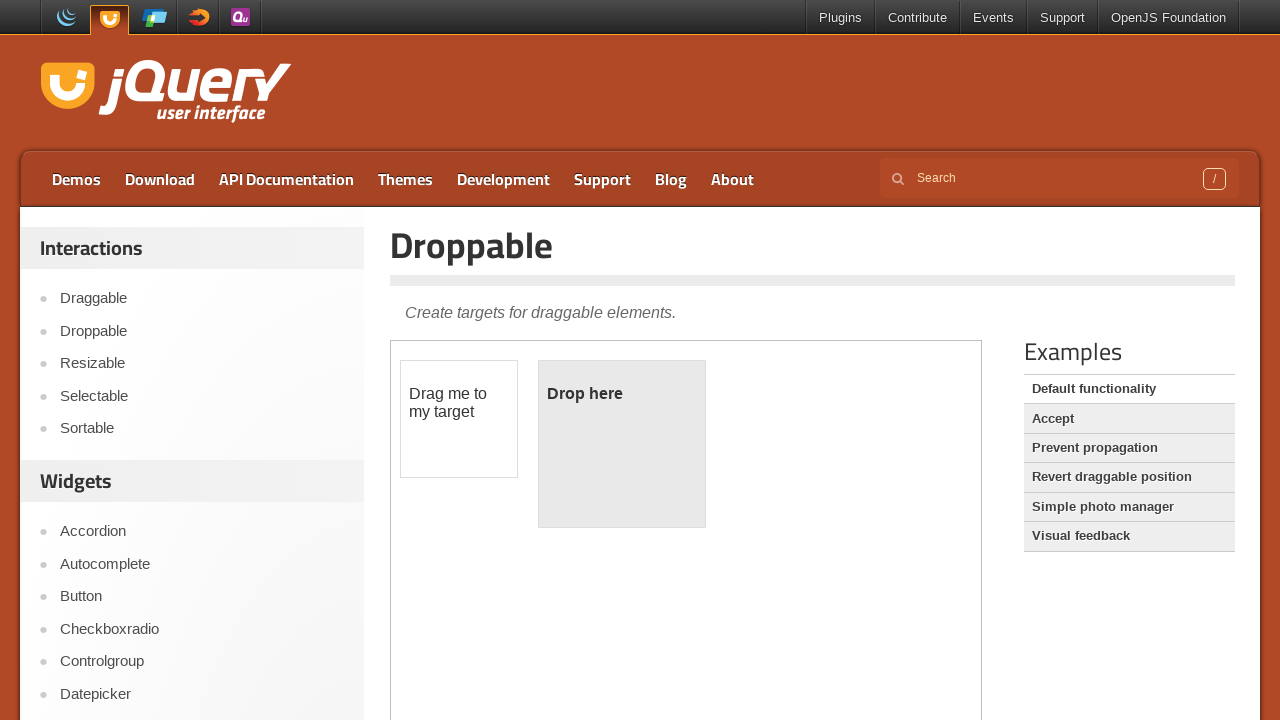

Located droppable element within iframe
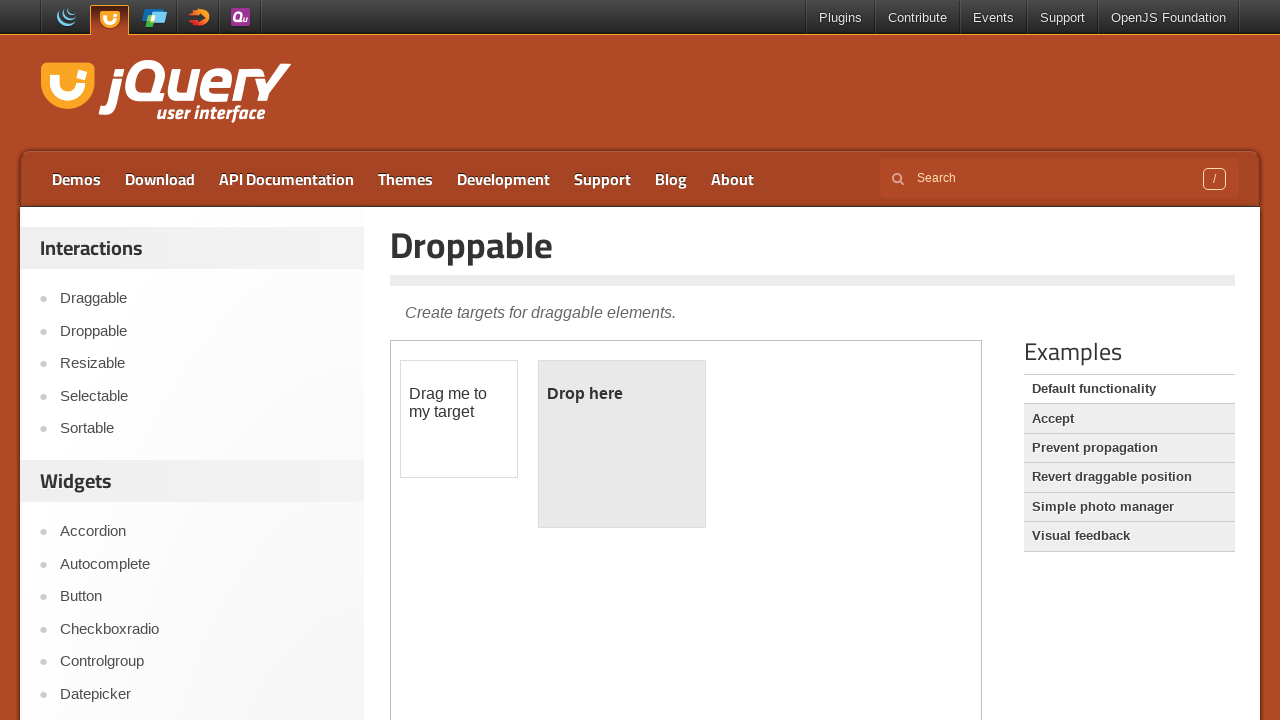

Dragged draggable element onto droppable element at (622, 444)
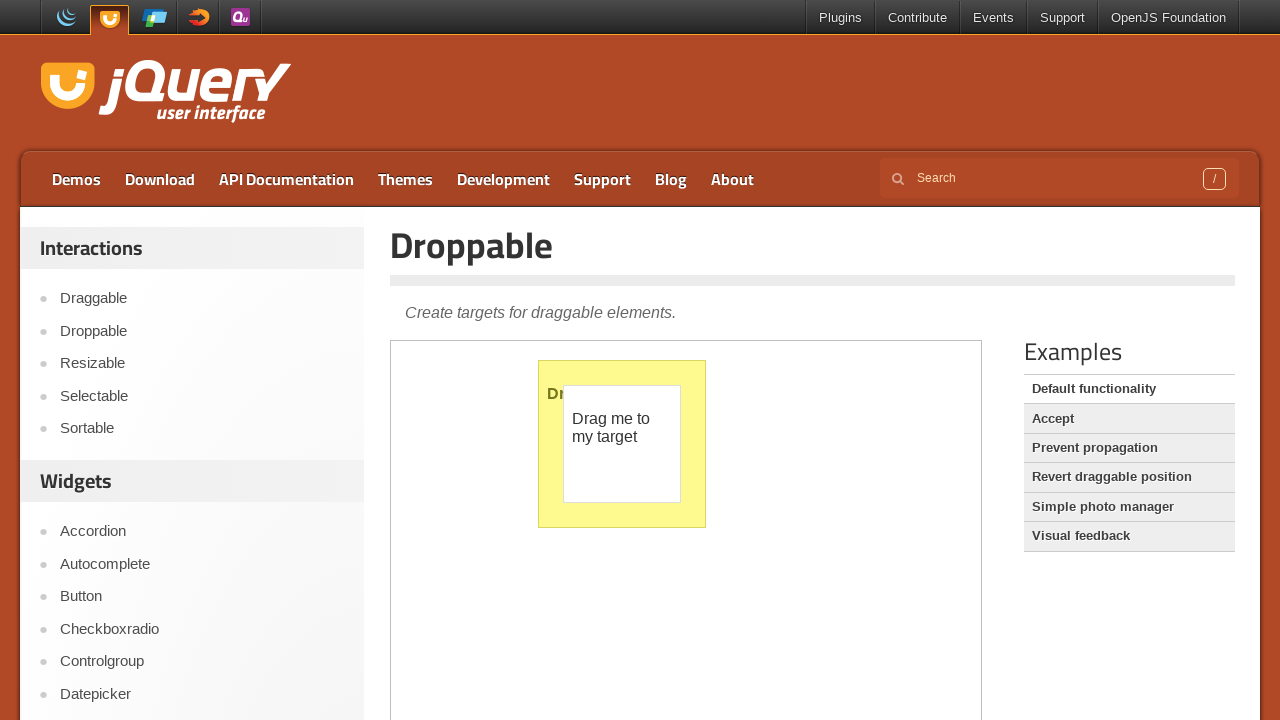

Clicked on another menu item to navigate to different section at (1129, 419) on xpath=//*[@id='content']/div[1]/ul/li[2]/a
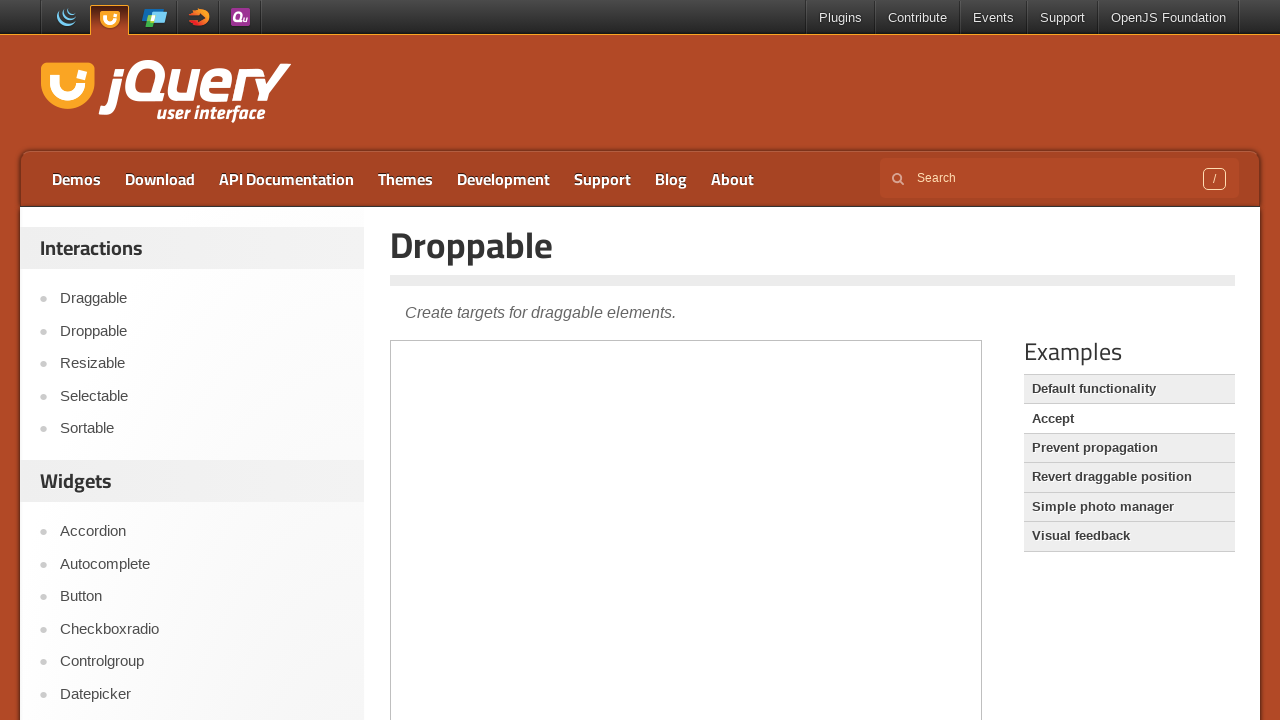

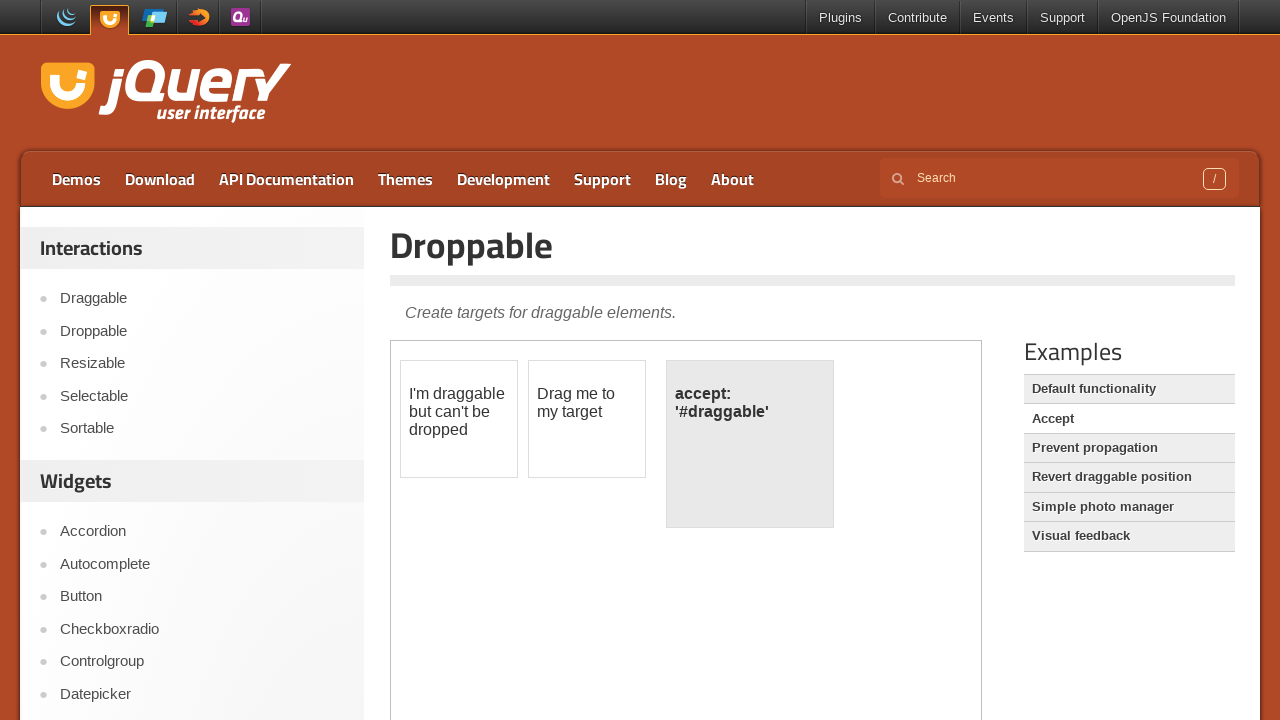